Tests that a todo item is removed if an empty text string is entered during edit

Starting URL: https://demo.playwright.dev/todomvc

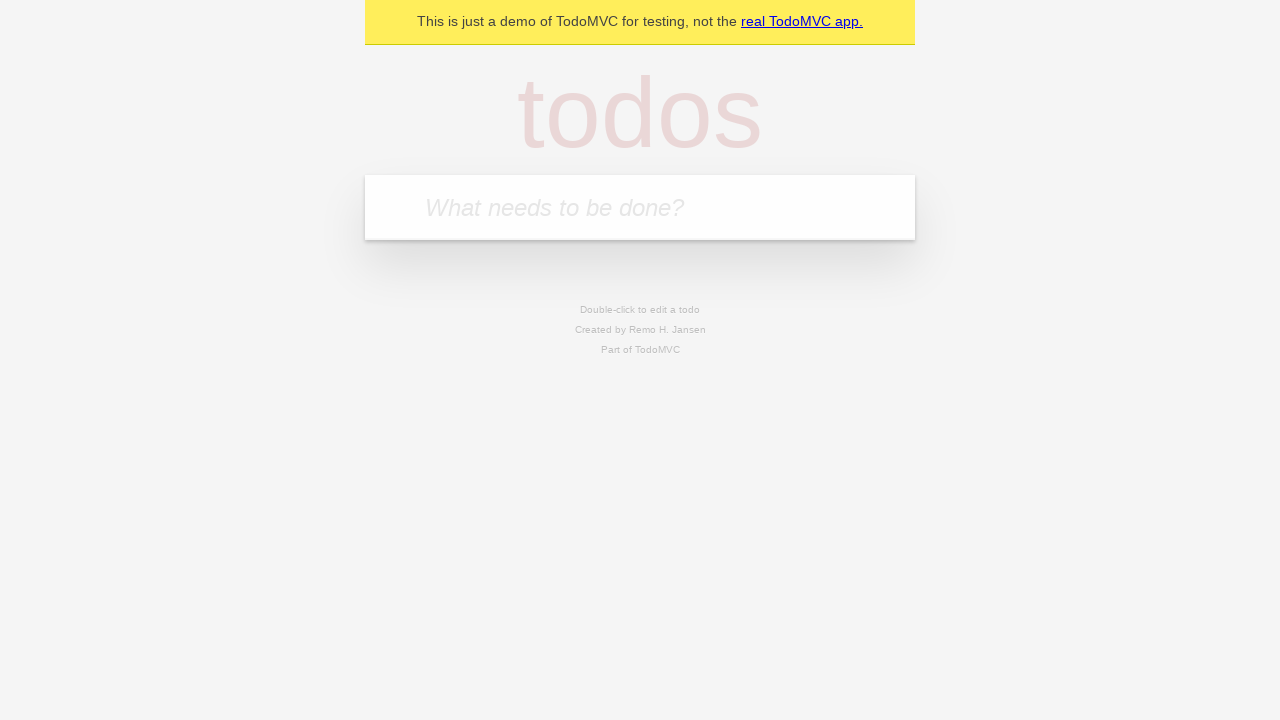

Filled todo input with 'watch deck the halls' on internal:attr=[placeholder="What needs to be done?"i]
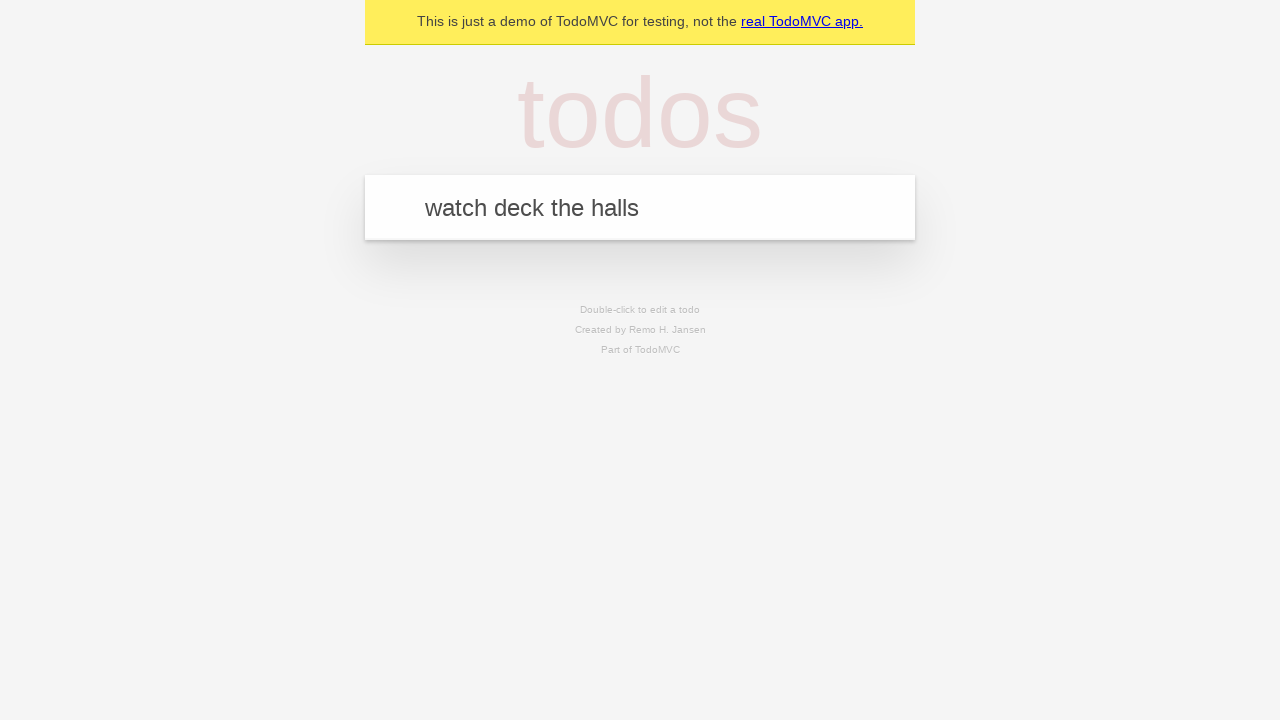

Pressed Enter to create todo 'watch deck the halls' on internal:attr=[placeholder="What needs to be done?"i]
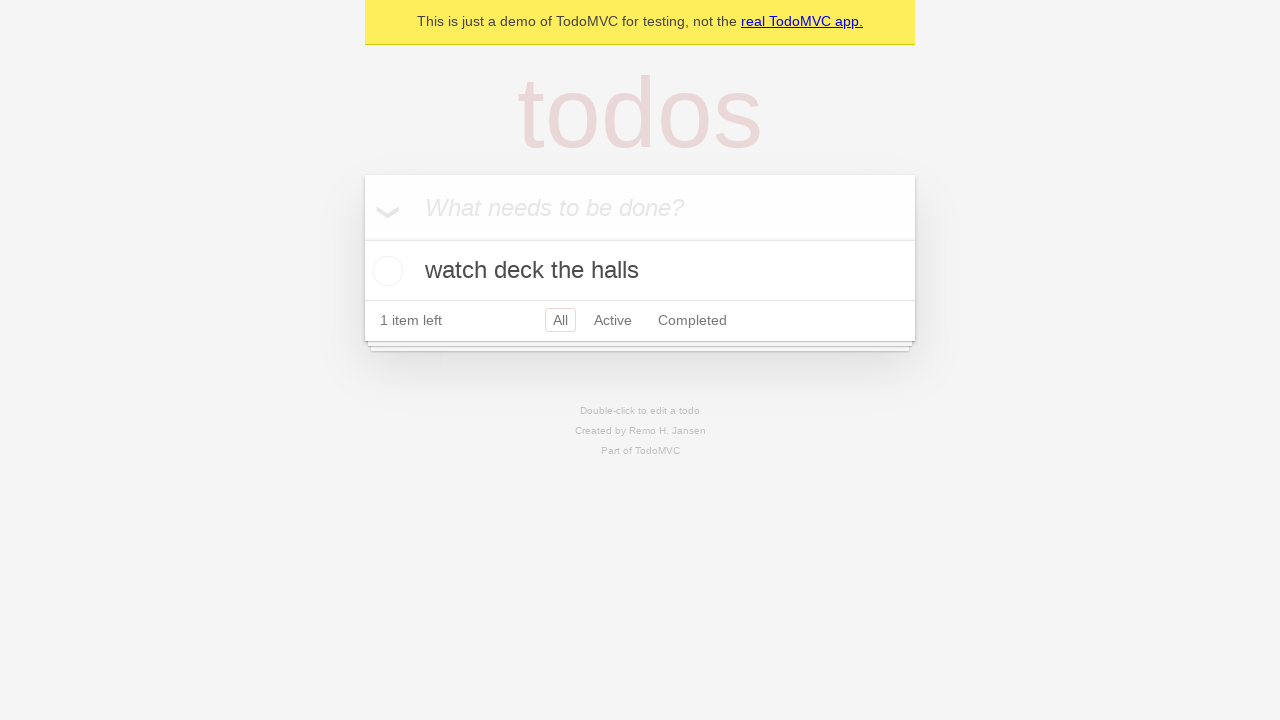

Filled todo input with 'feed the cat' on internal:attr=[placeholder="What needs to be done?"i]
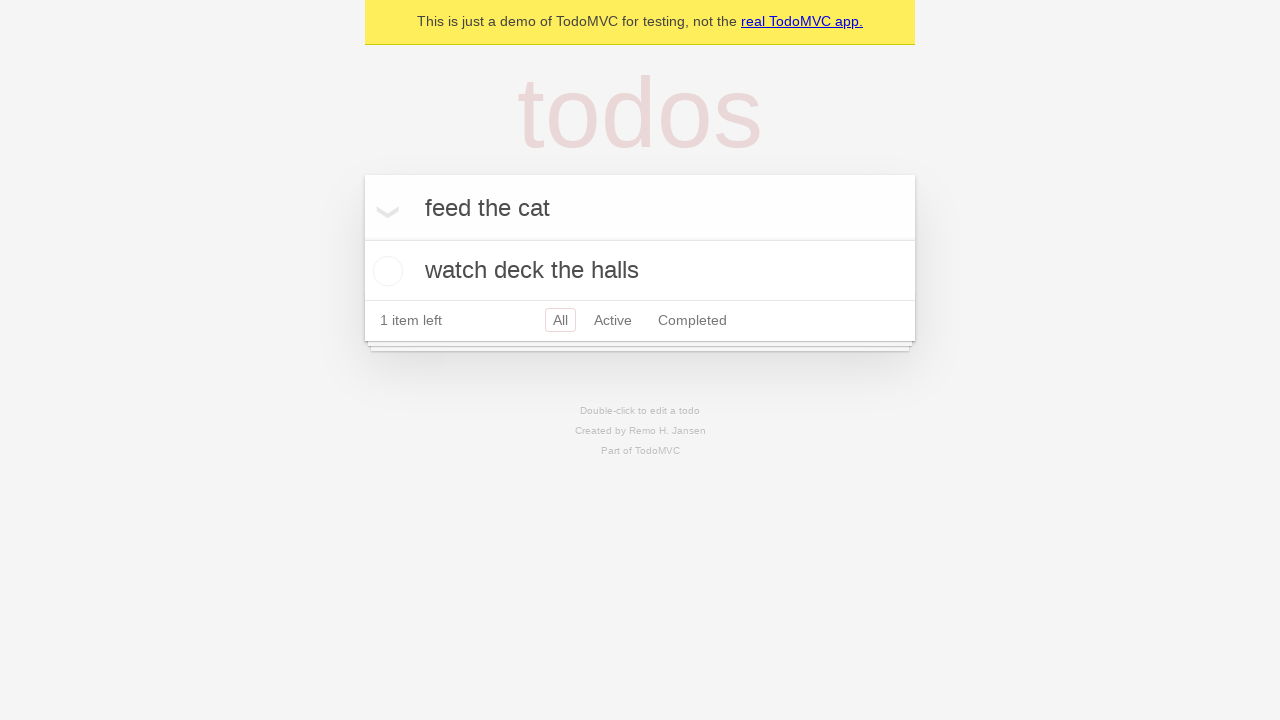

Pressed Enter to create todo 'feed the cat' on internal:attr=[placeholder="What needs to be done?"i]
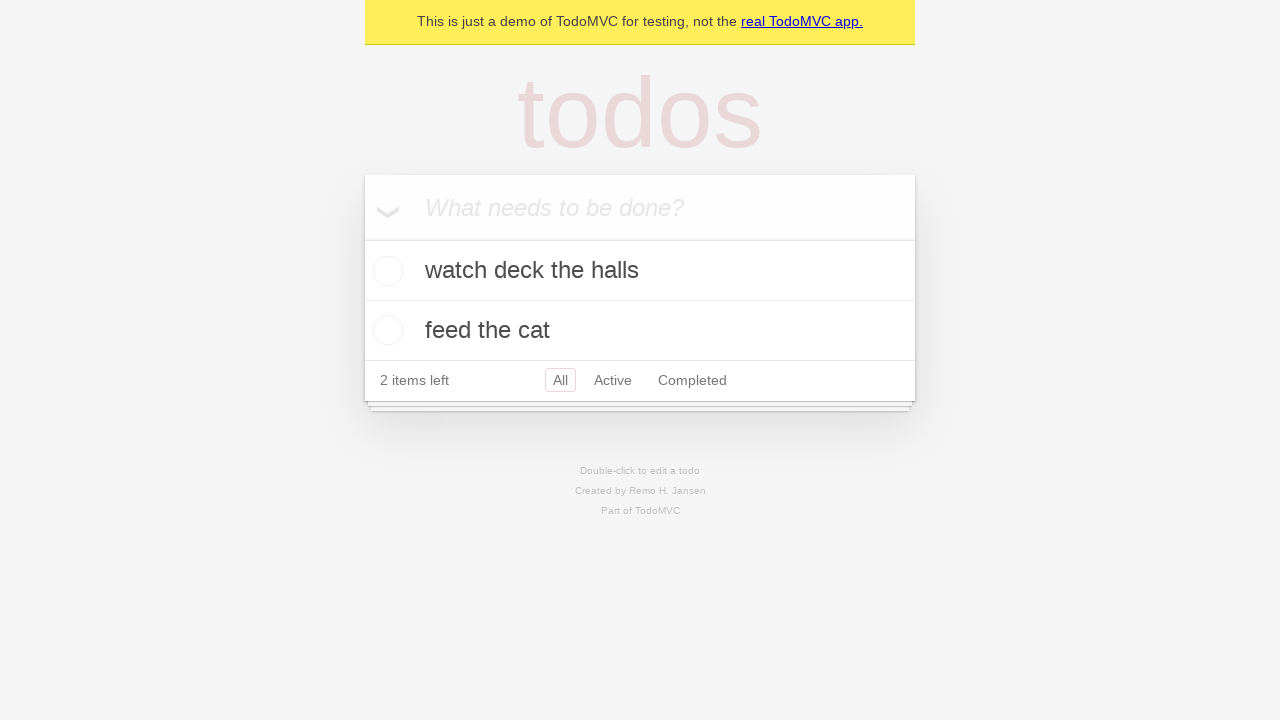

Filled todo input with 'book a doctors appointment' on internal:attr=[placeholder="What needs to be done?"i]
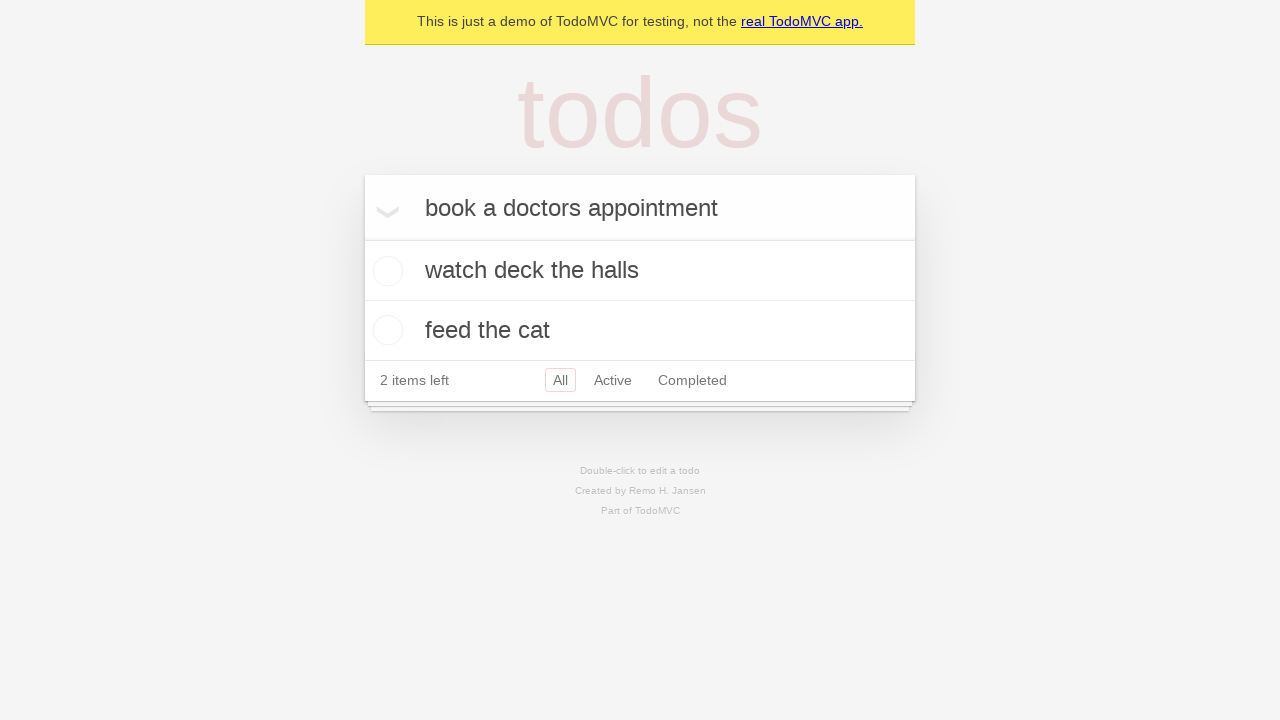

Pressed Enter to create todo 'book a doctors appointment' on internal:attr=[placeholder="What needs to be done?"i]
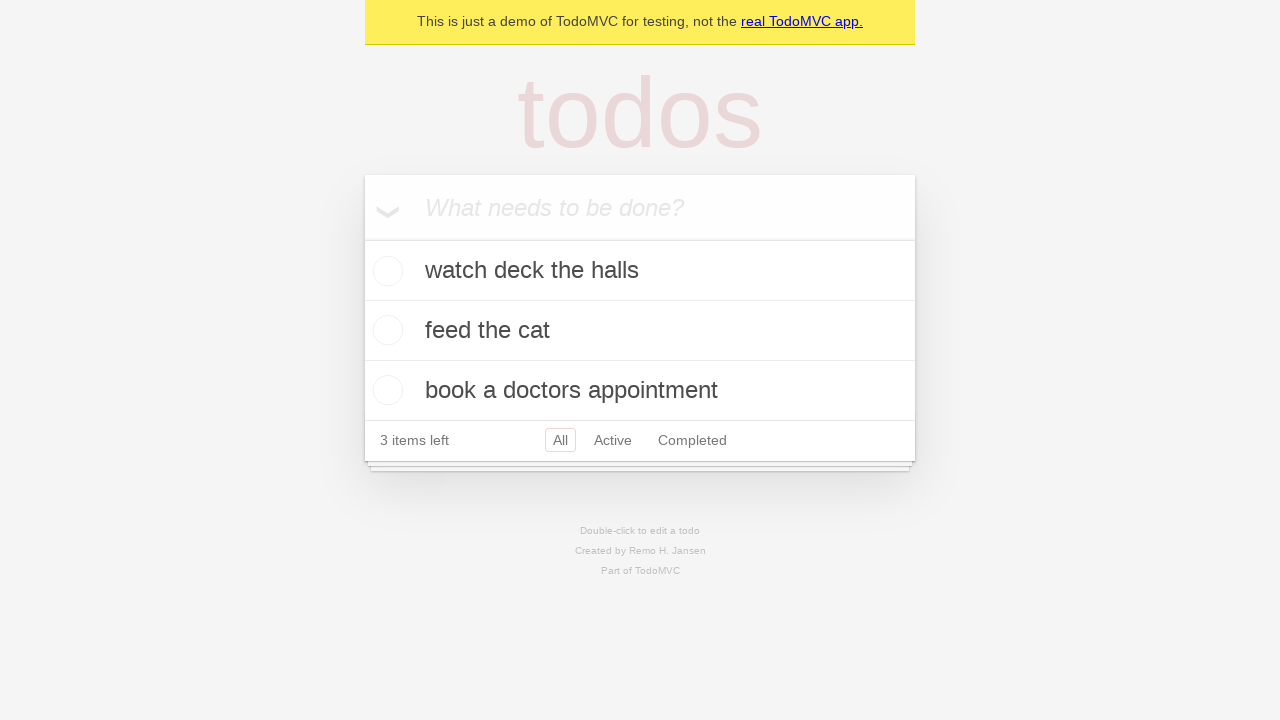

Waited for todo items to be loaded
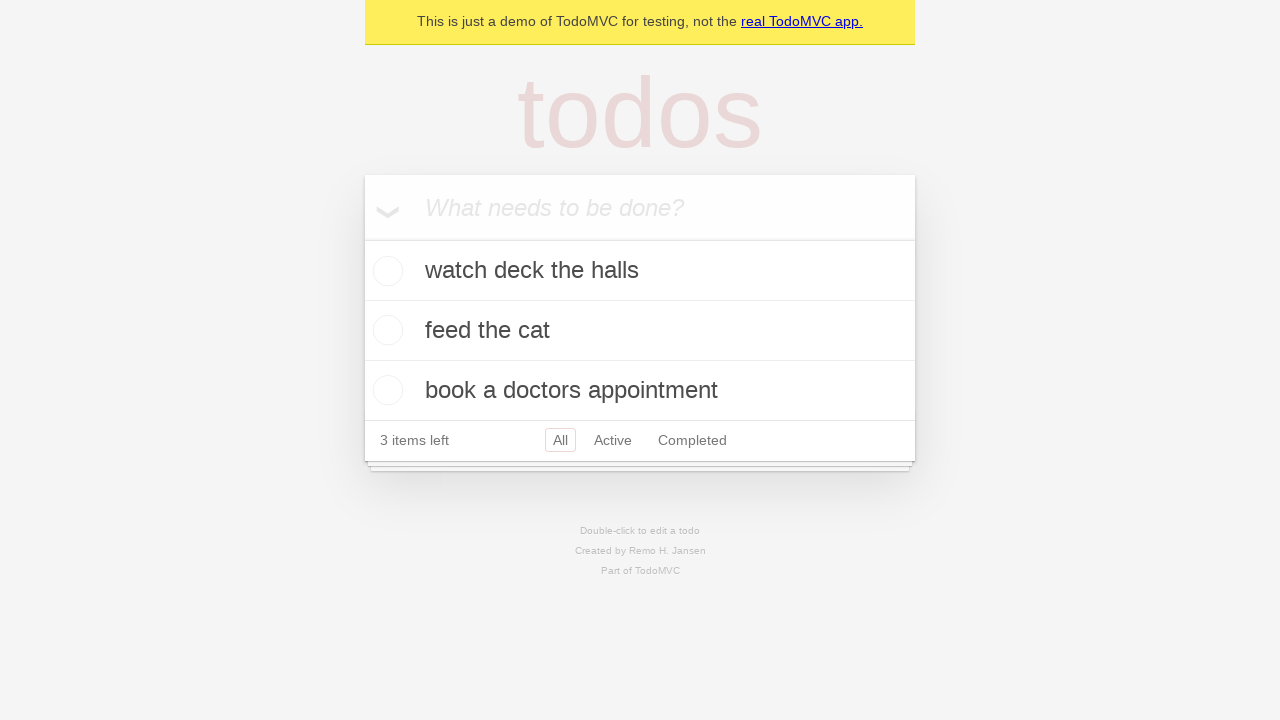

Double-clicked on the second todo item to edit it at (640, 331) on internal:testid=[data-testid="todo-item"s] >> nth=1
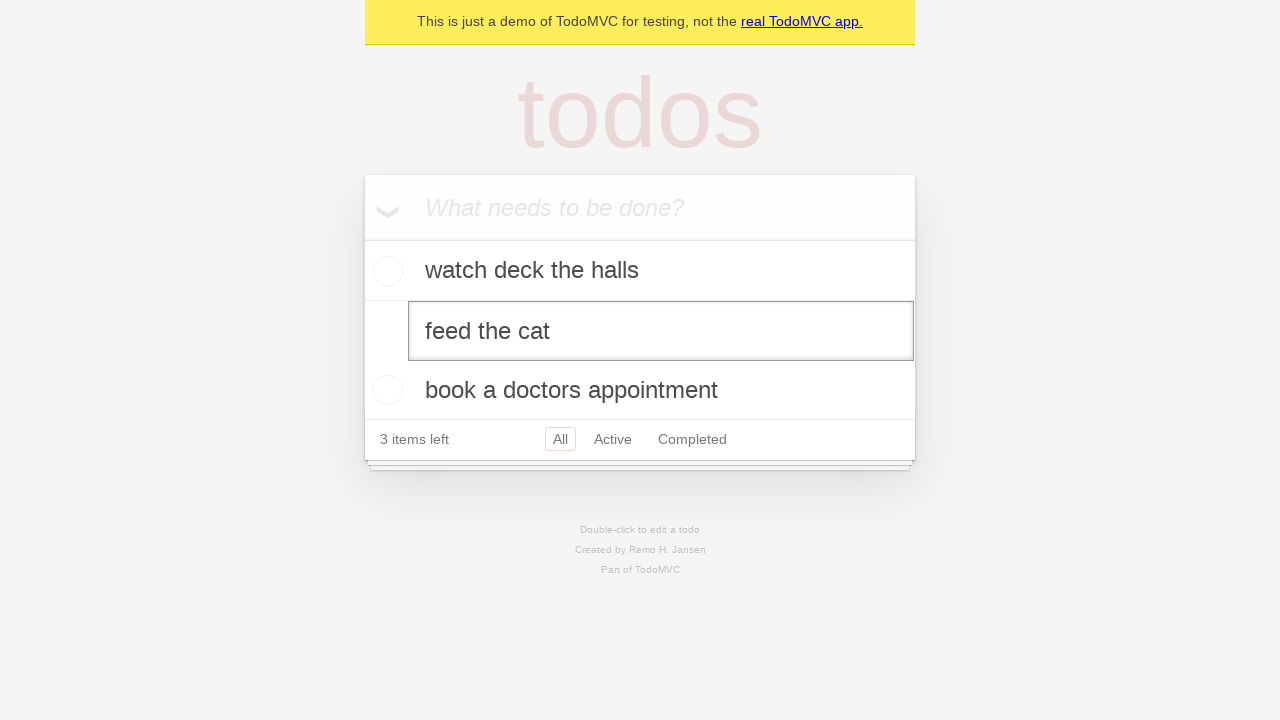

Cleared the todo text by filling with empty string on internal:testid=[data-testid="todo-item"s] >> nth=1 >> internal:role=textbox[nam
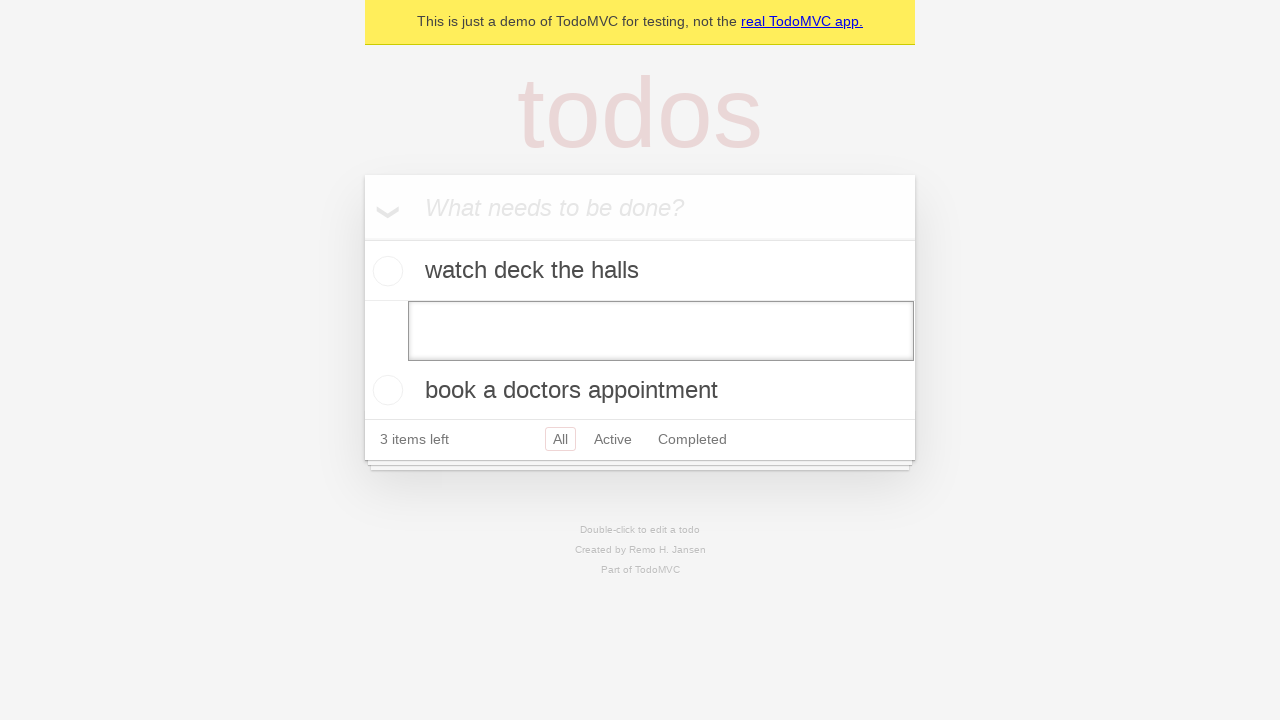

Pressed Enter to confirm empty edit, removing the todo item on internal:testid=[data-testid="todo-item"s] >> nth=1 >> internal:role=textbox[nam
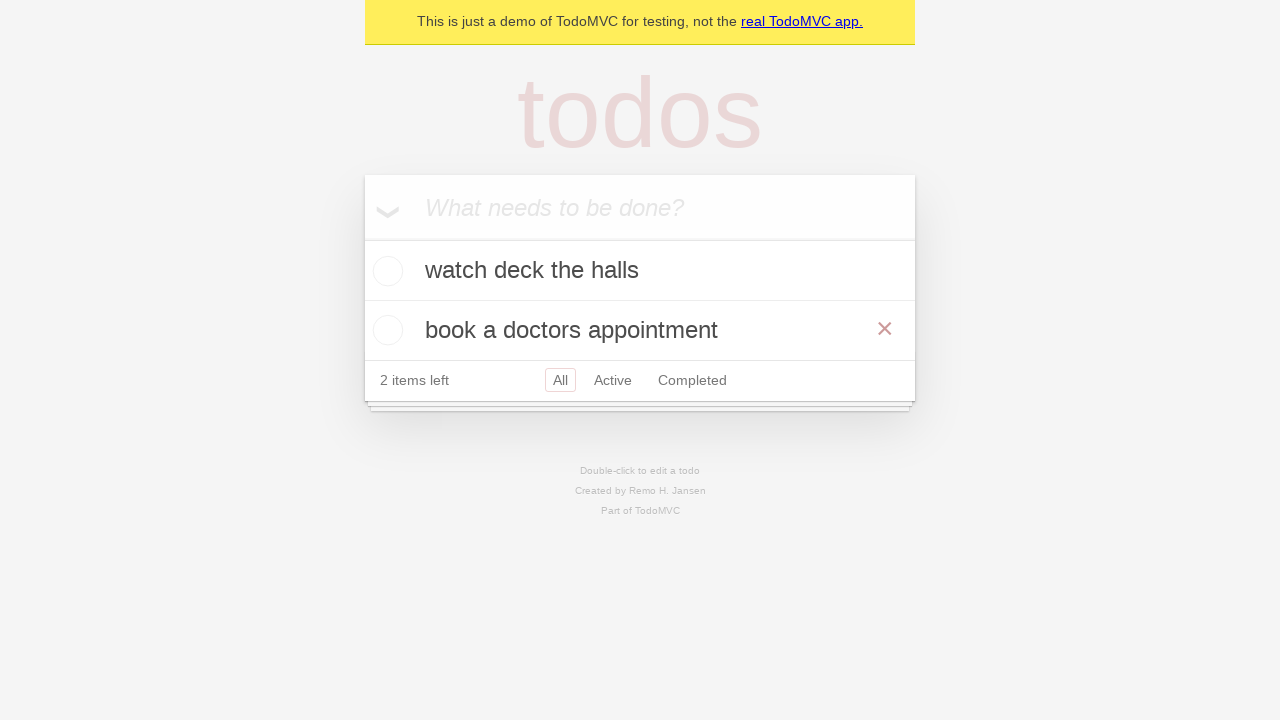

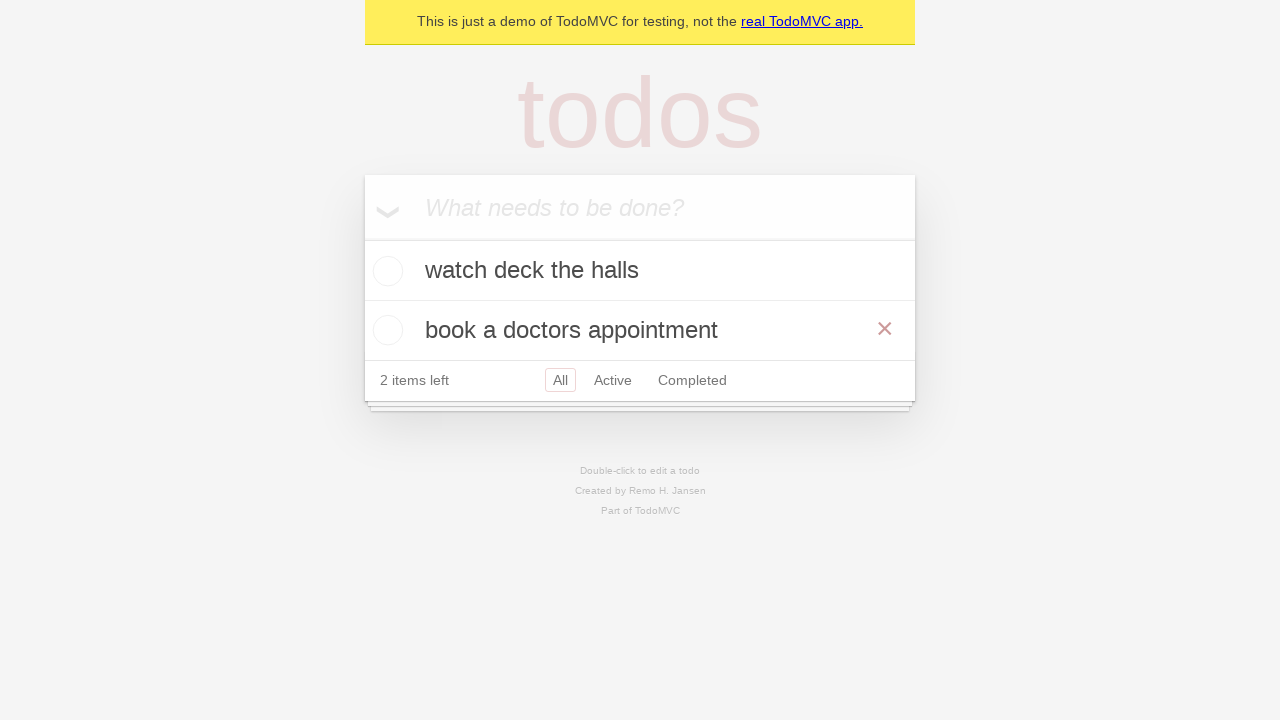